Tests checkbox interaction by clicking all three vehicle checkboxes in a W3Schools example iframe

Starting URL: https://www.w3schools.com/tags/tryit.asp?filename=tryhtml5_input_type_checkbox

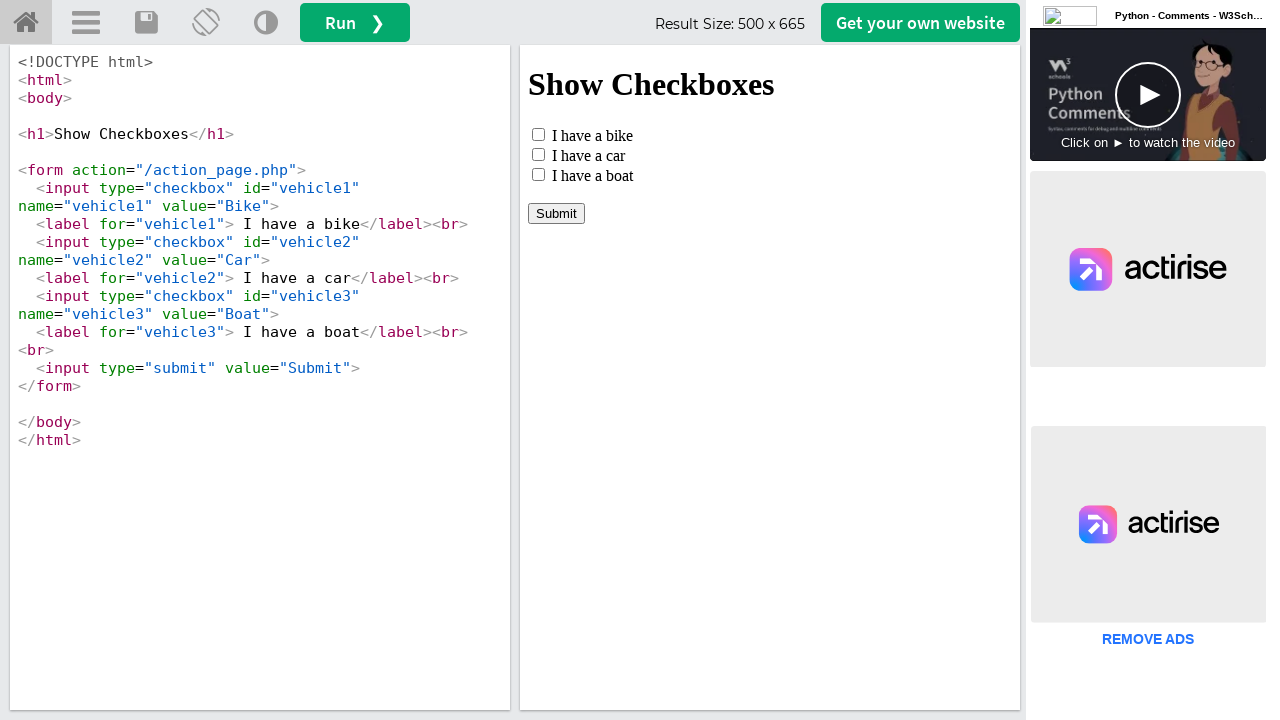

Located iframe with ID 'iframeResult' containing checkbox example
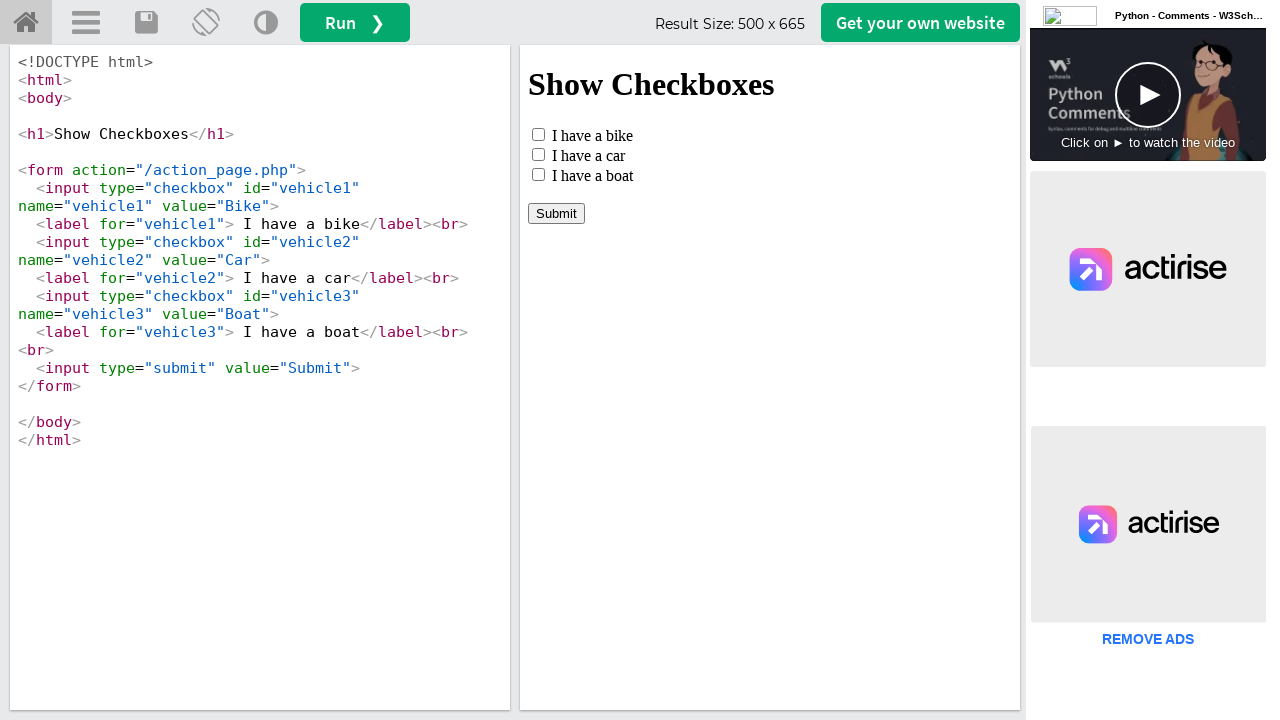

Clicked bike checkbox (vehicle1) at (538, 134) on iframe#iframeResult >> internal:control=enter-frame >> #vehicle1
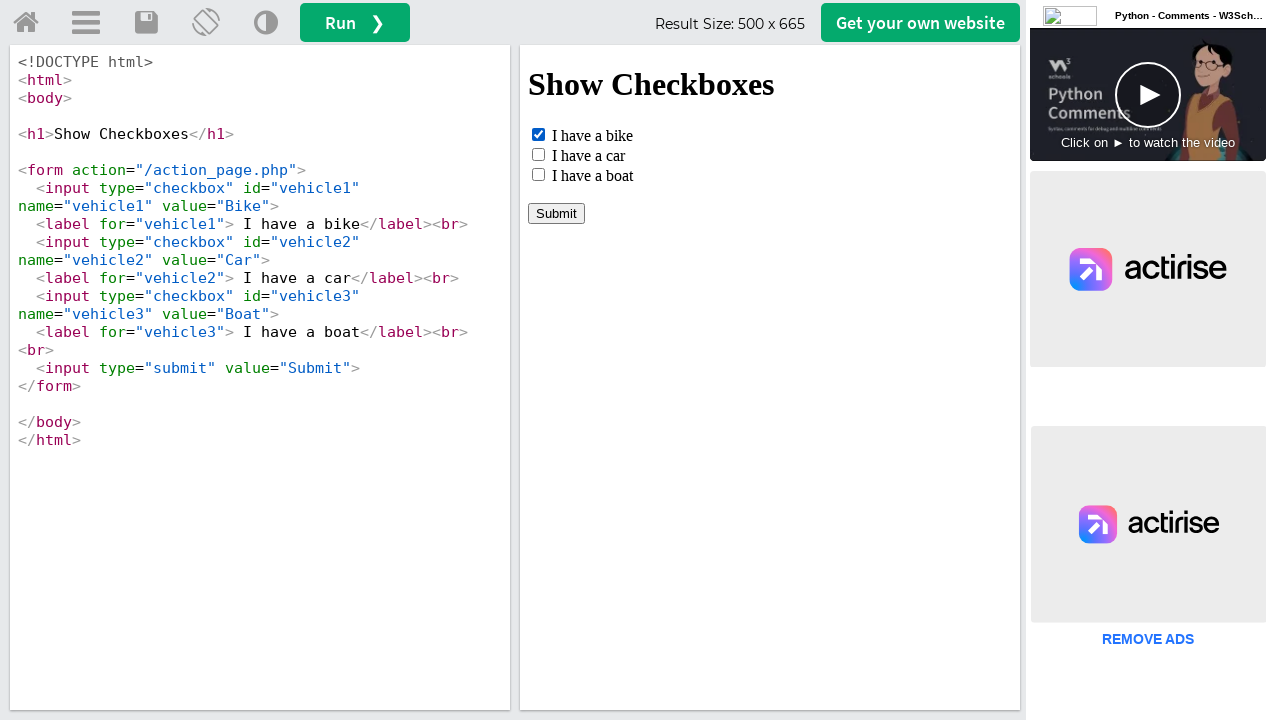

Clicked car checkbox (vehicle2) at (538, 154) on iframe#iframeResult >> internal:control=enter-frame >> #vehicle2
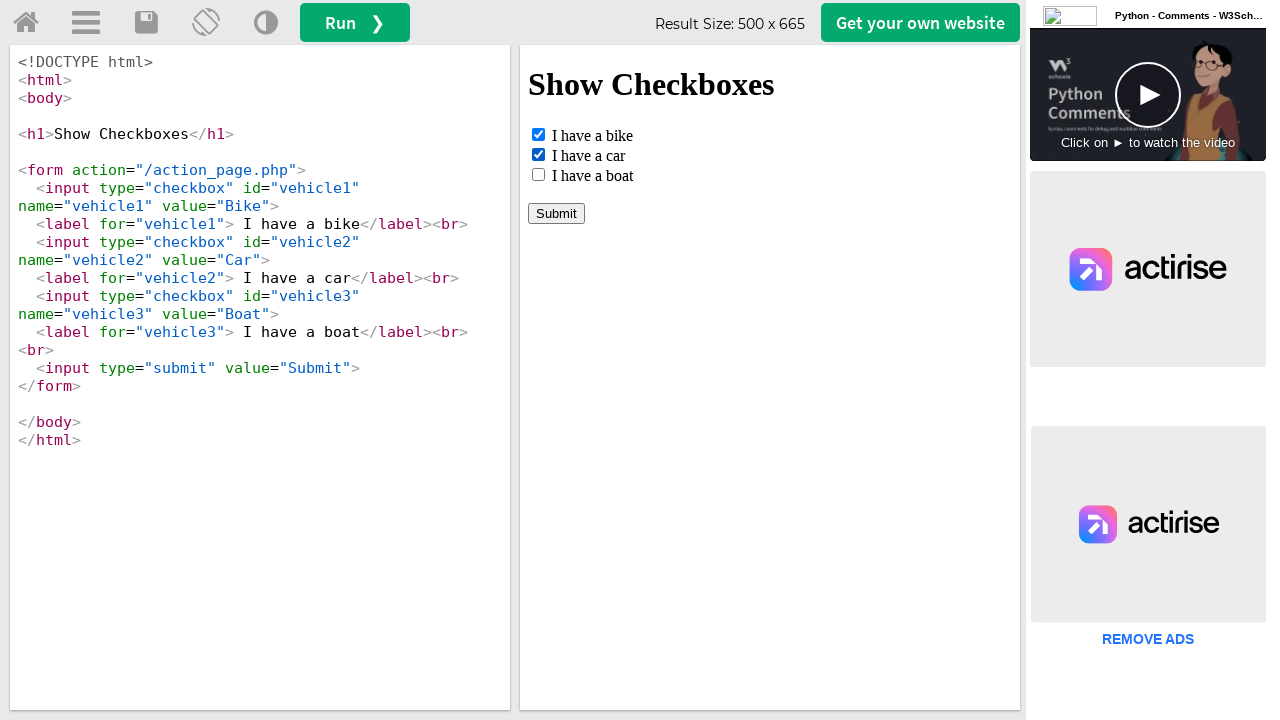

Clicked boat checkbox (vehicle3) at (538, 174) on iframe#iframeResult >> internal:control=enter-frame >> #vehicle3
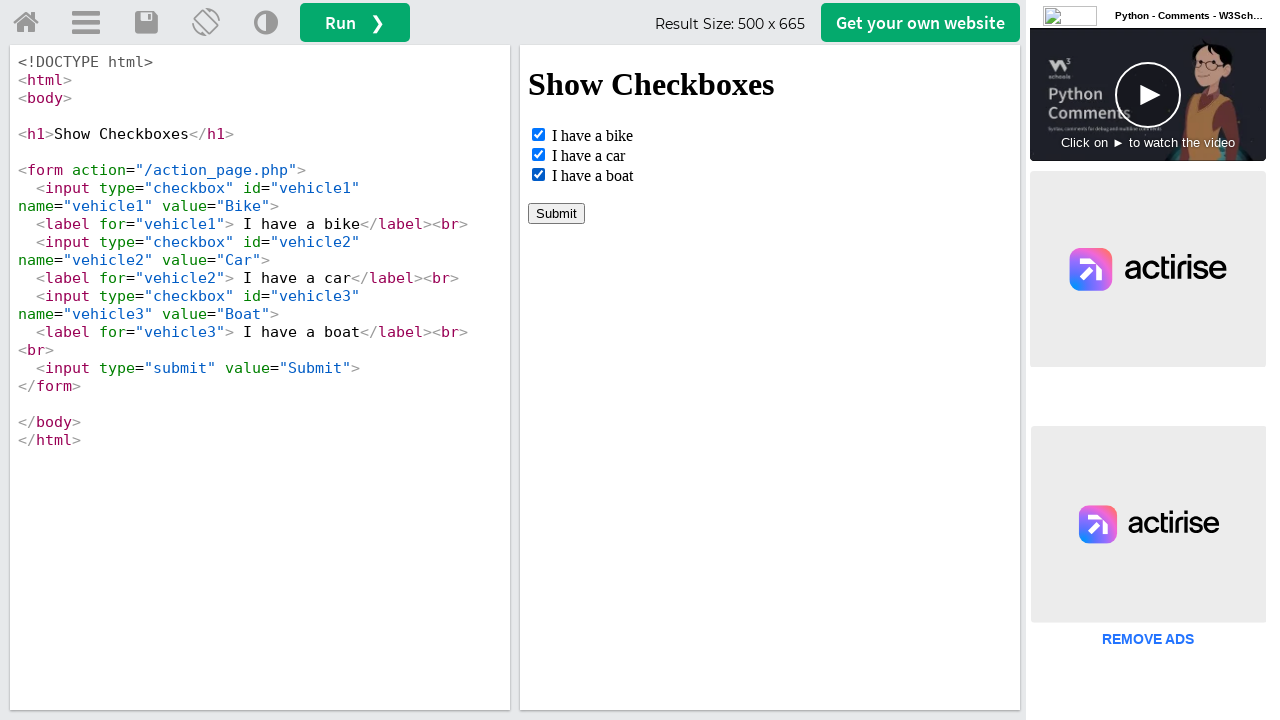

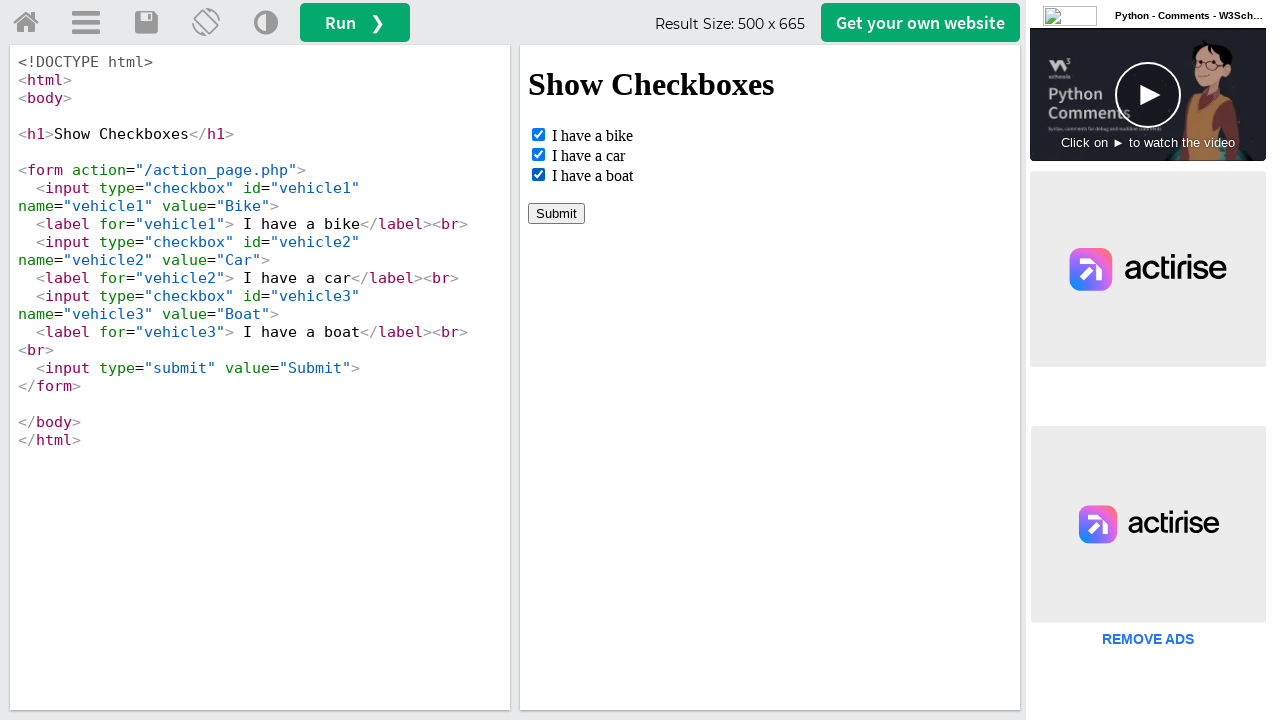